Tests the Selenide examples link on the Quick start page by clicking it and verifying navigation to the GitHub Selenide examples organization page

Starting URL: https://selenide.org/quick-start.html

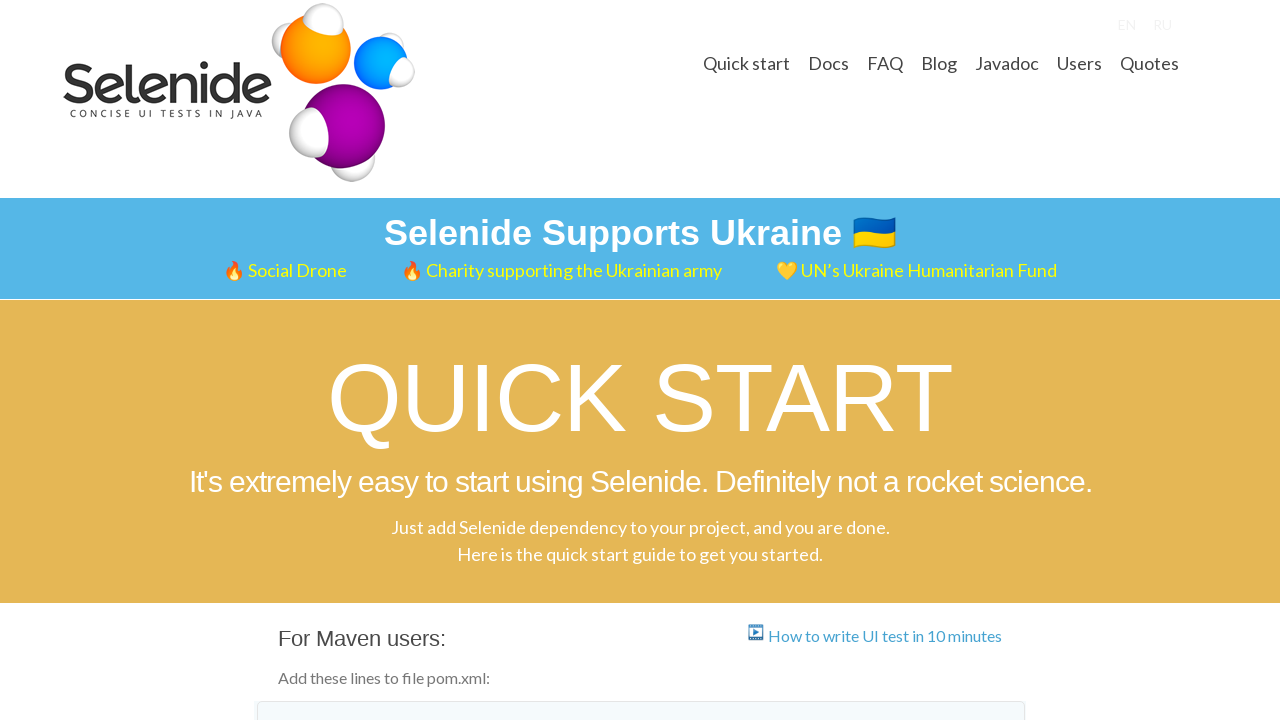

Located Selenide examples link
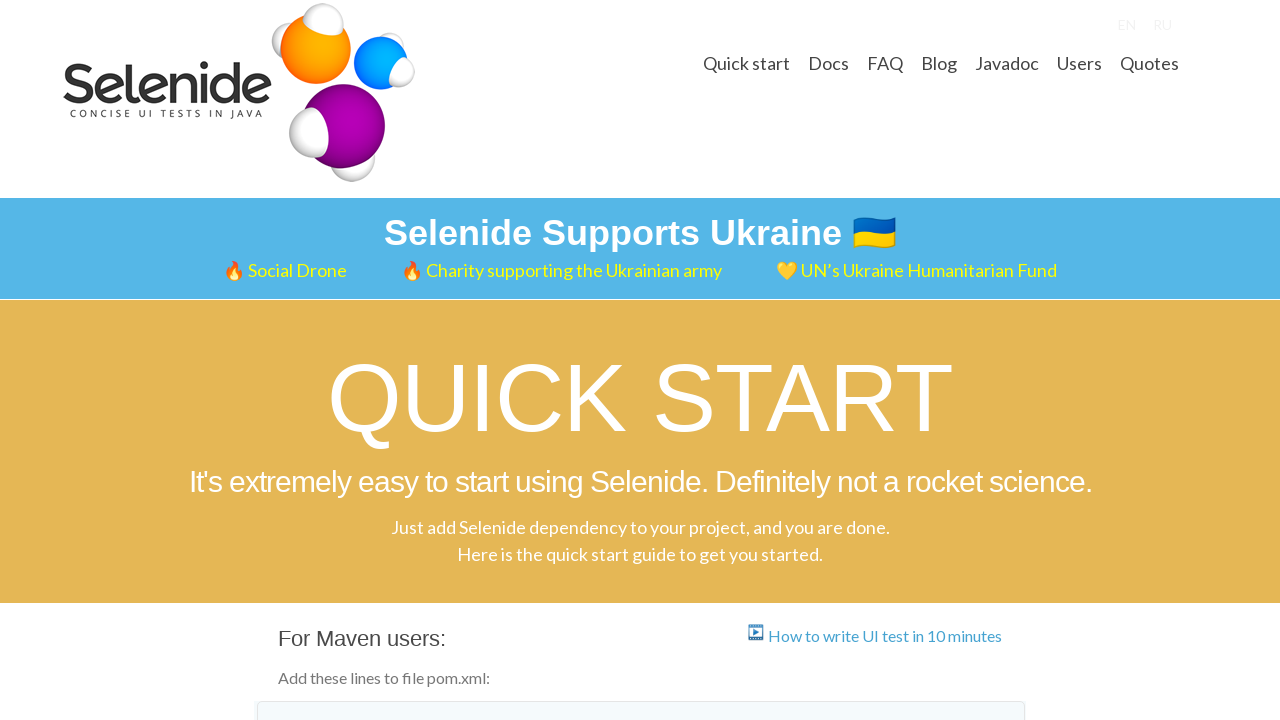

Verified Selenide examples link has correct href pointing to GitHub organization
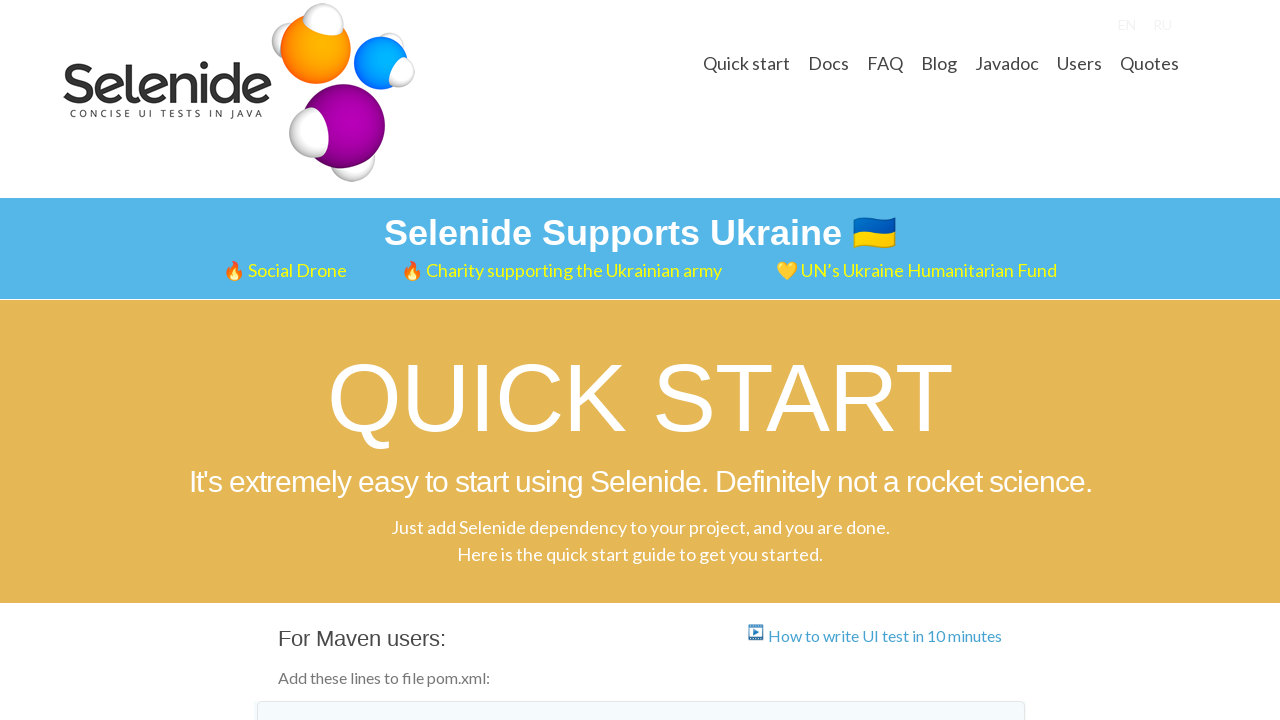

Clicked Selenide examples link at (423, 361) on a:has-text('Selenide examples')
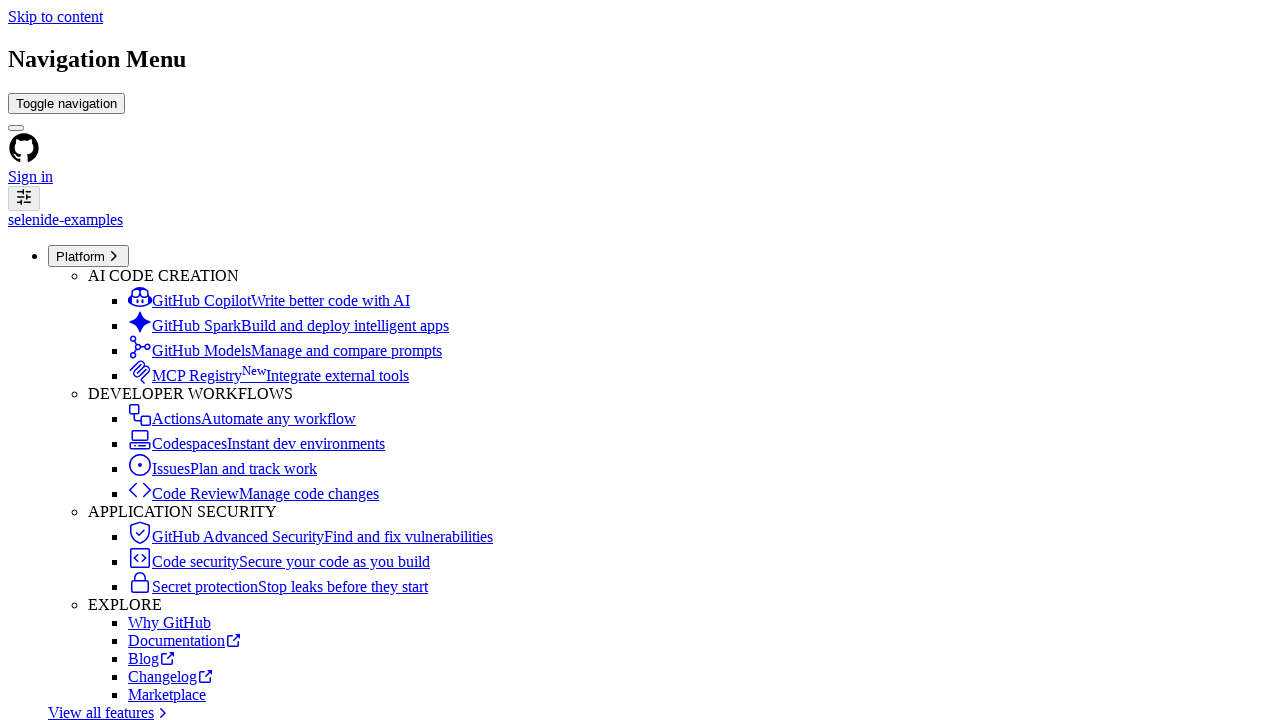

GitHub organization page loaded - orghead element appeared
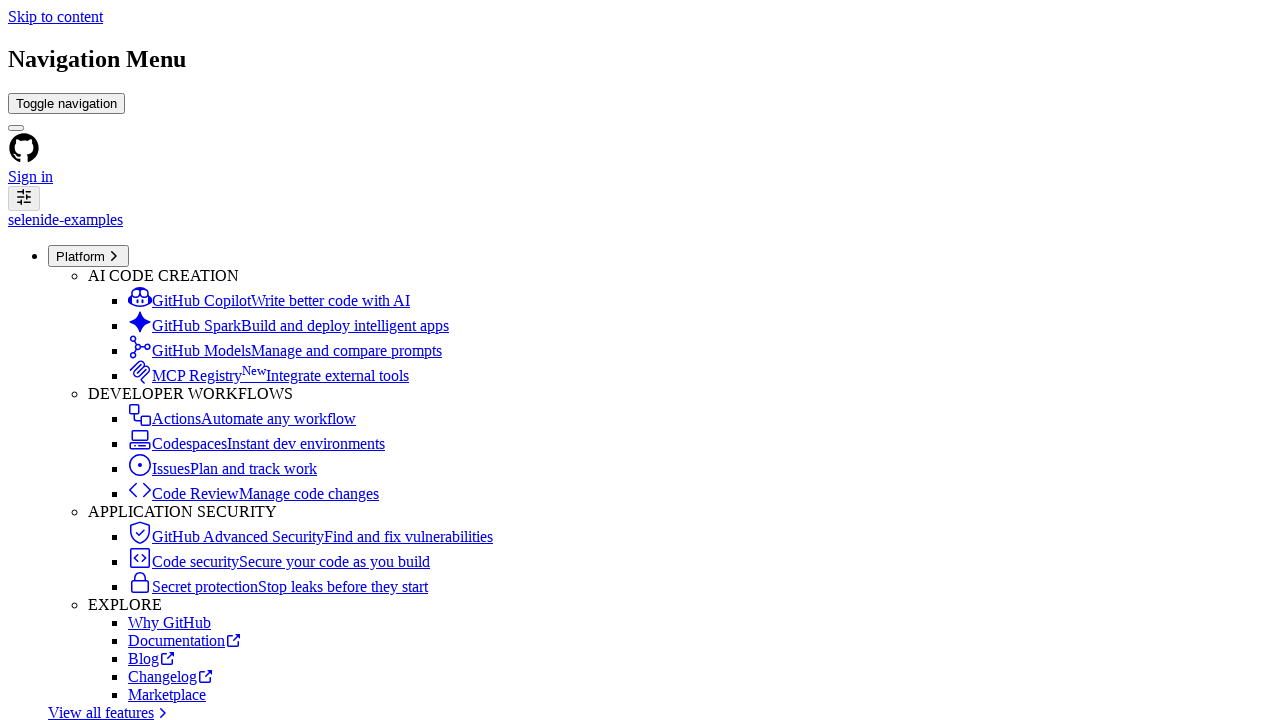

Verified 'Selenide examples' text is present in organization header
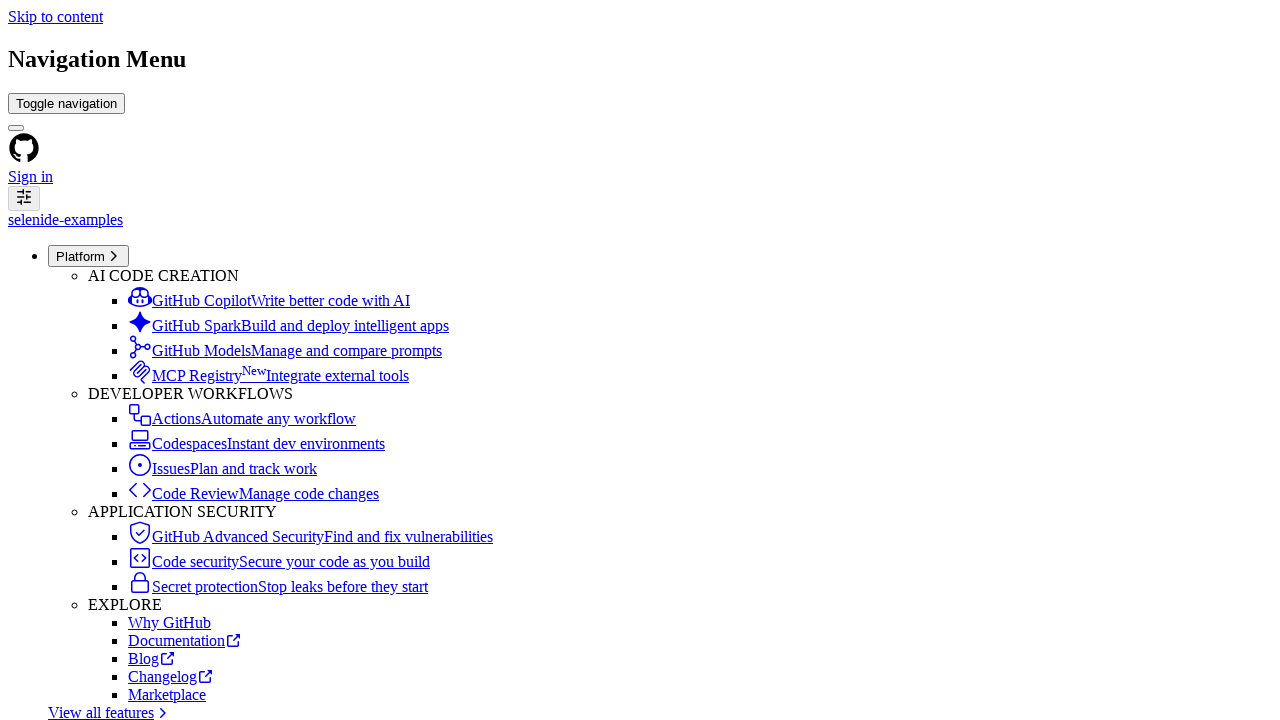

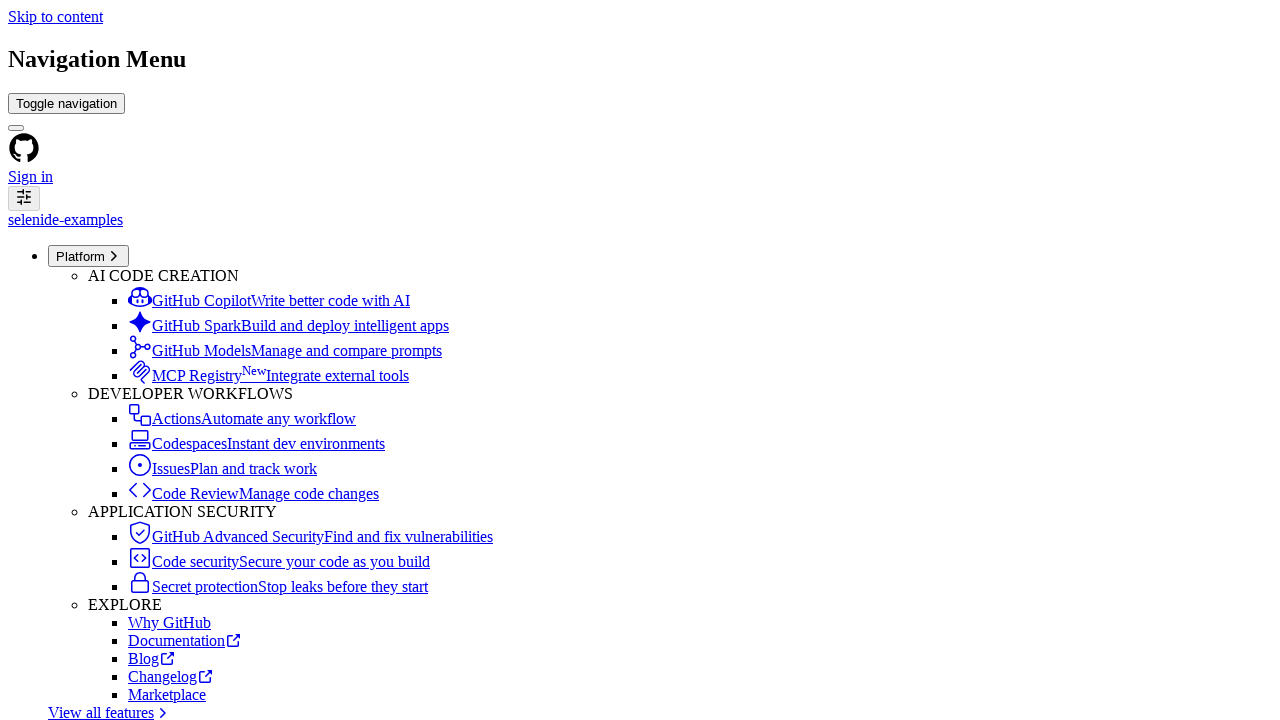